Clicks all buttons from right to left, accepting alert dialogs that appear after each button click

Starting URL: https://percebus.github.io/npm-web-sampler/

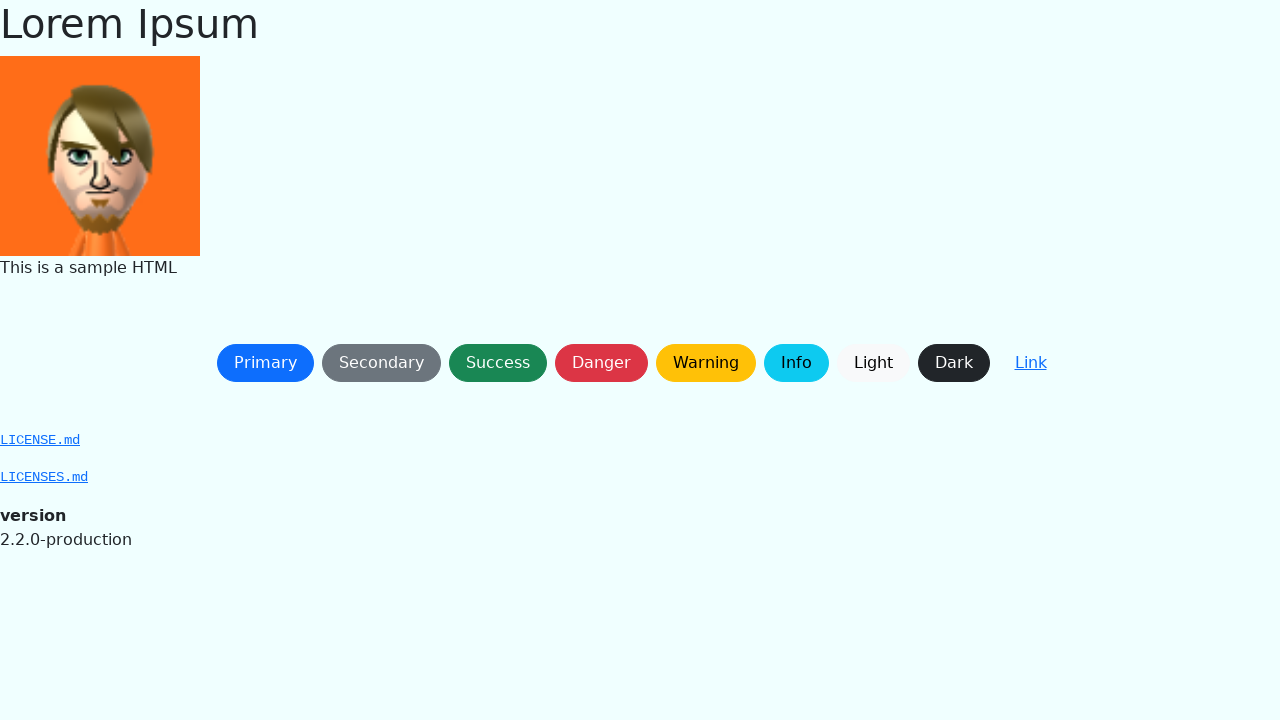

Waited for page to fully load (networkidle)
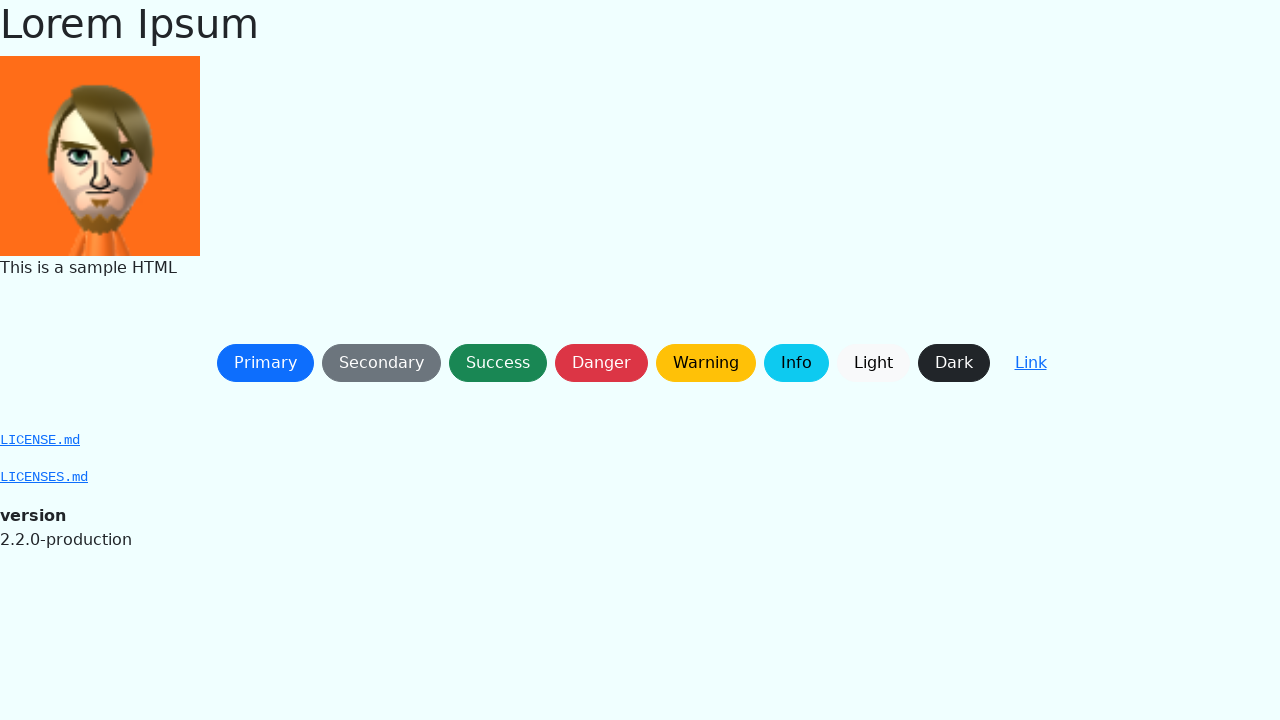

Set up dialog handler to automatically accept alerts
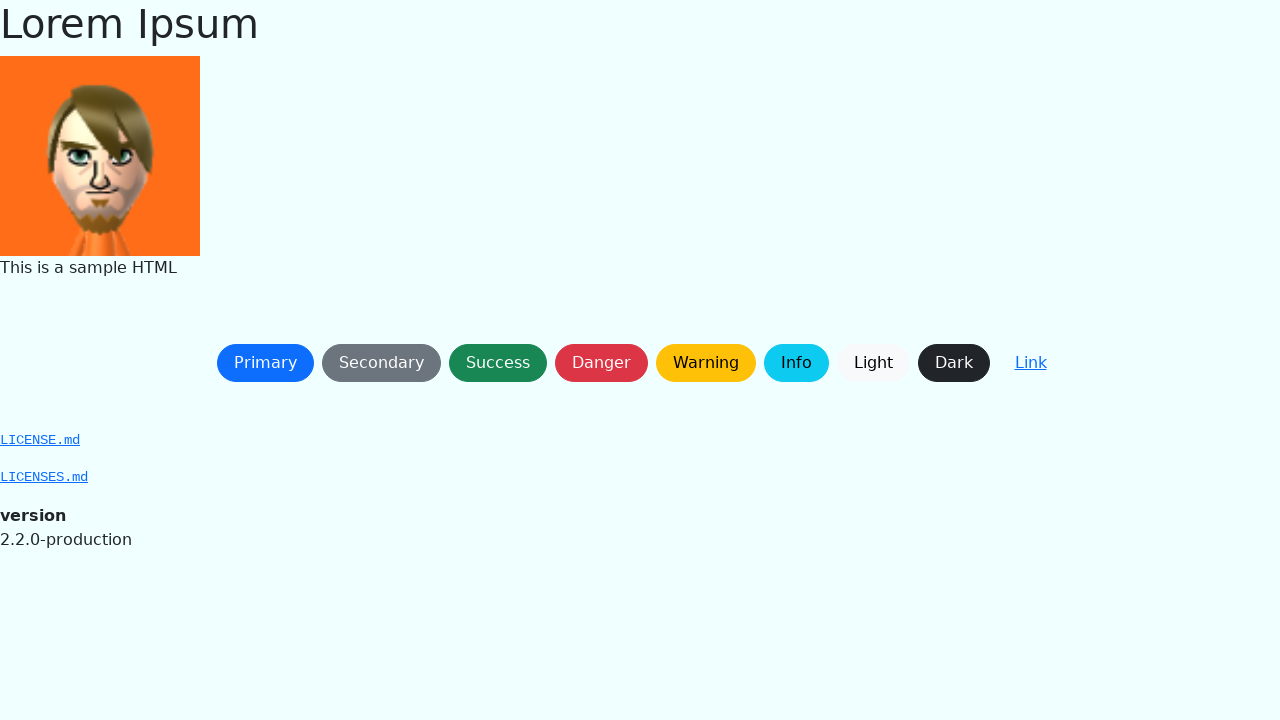

Waited for buttons to be visible
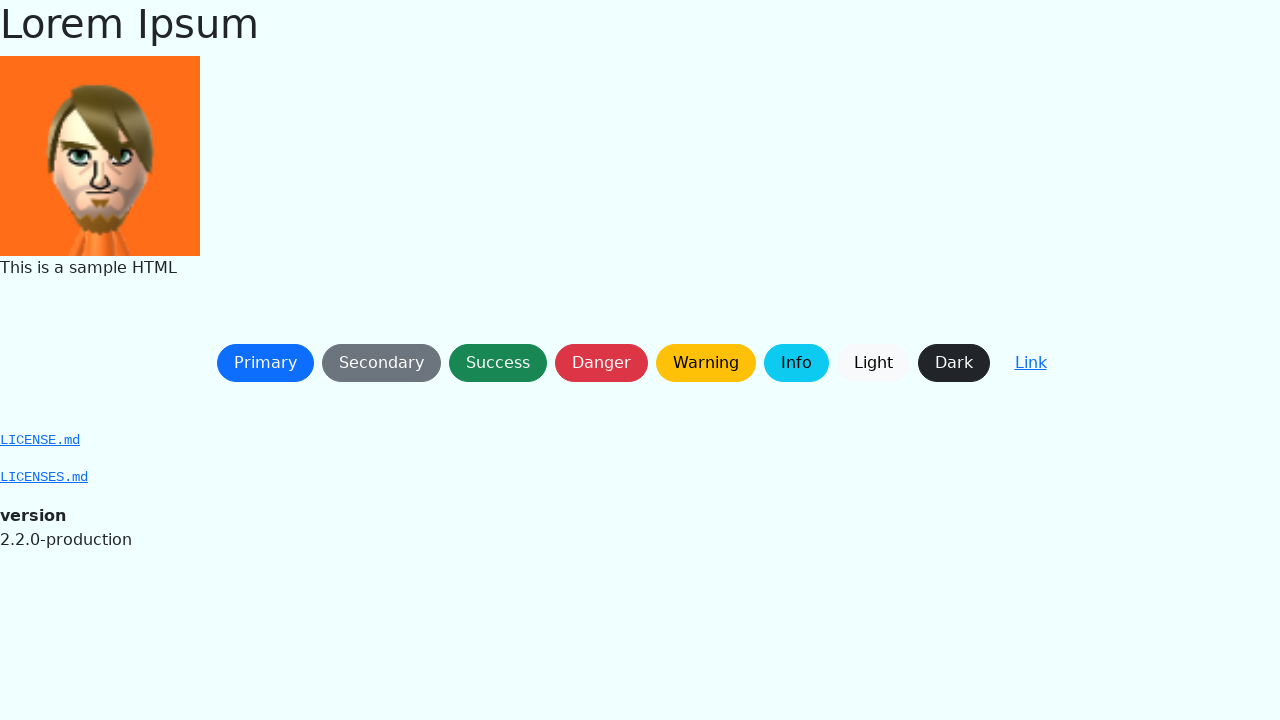

Located 9 buttons on the page
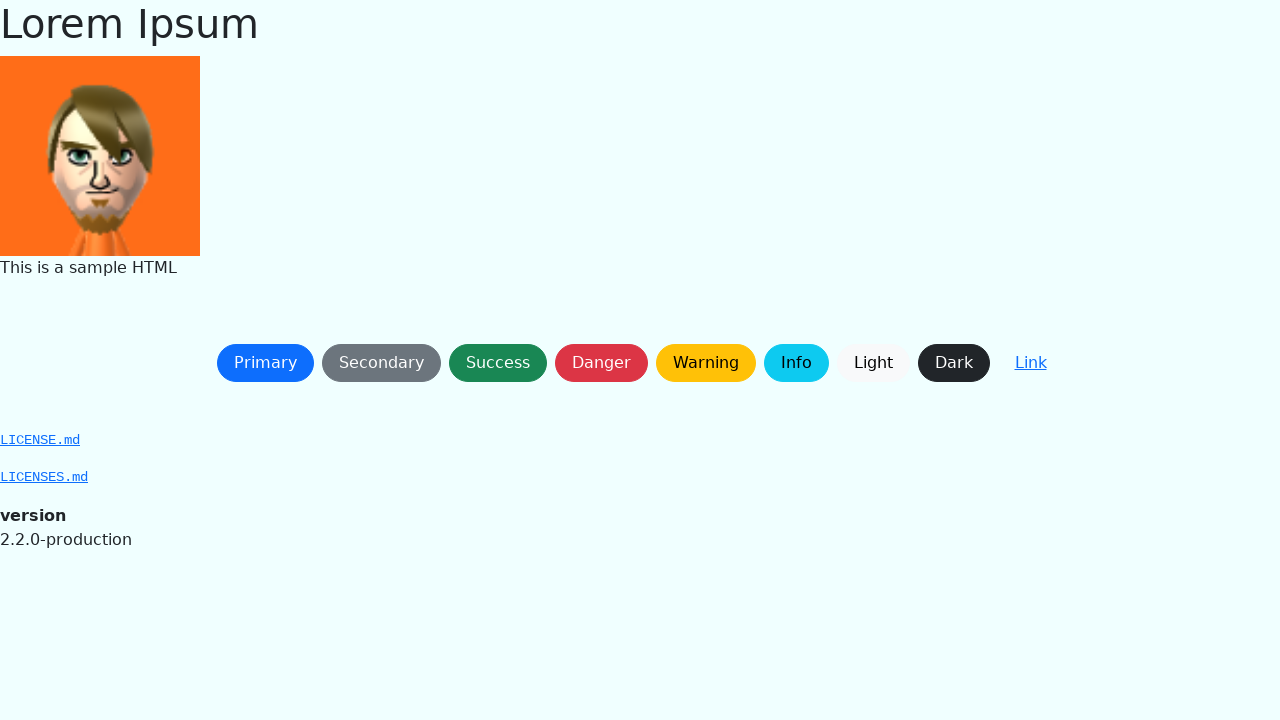

Clicked button 9 from right to left at (1030, 363) on button >> nth=8
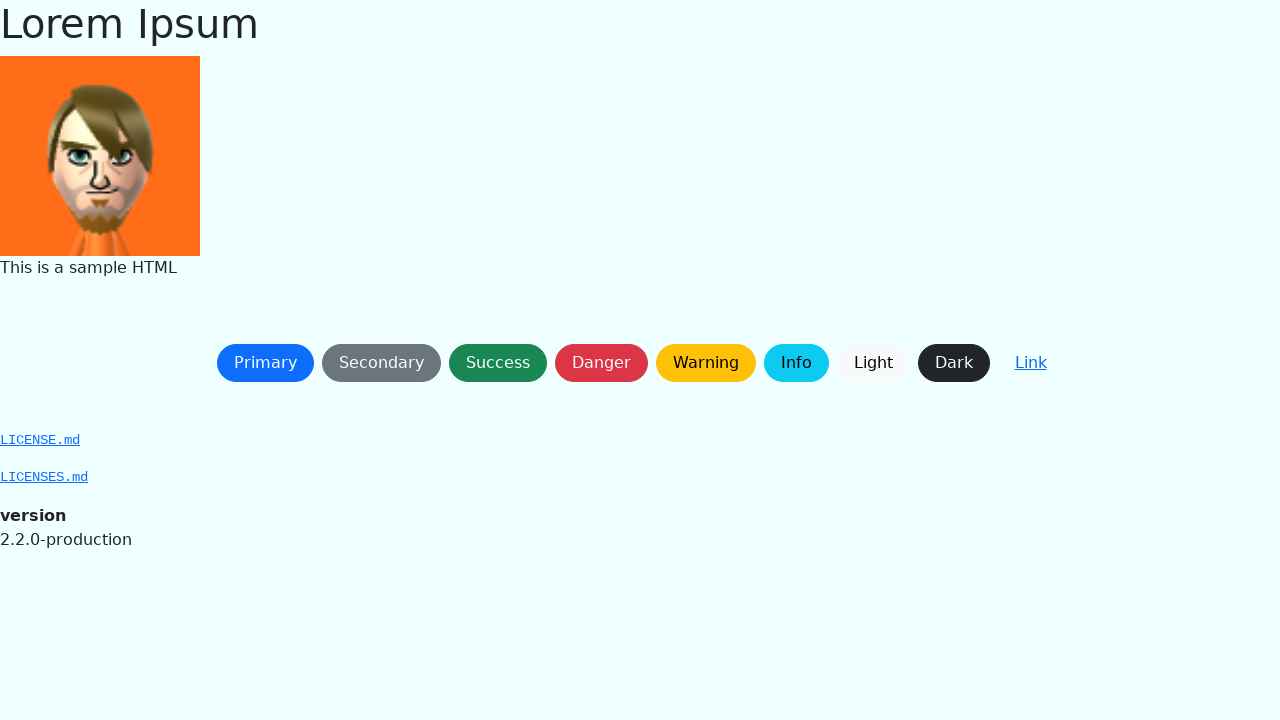

Waited 500ms after clicking button 9
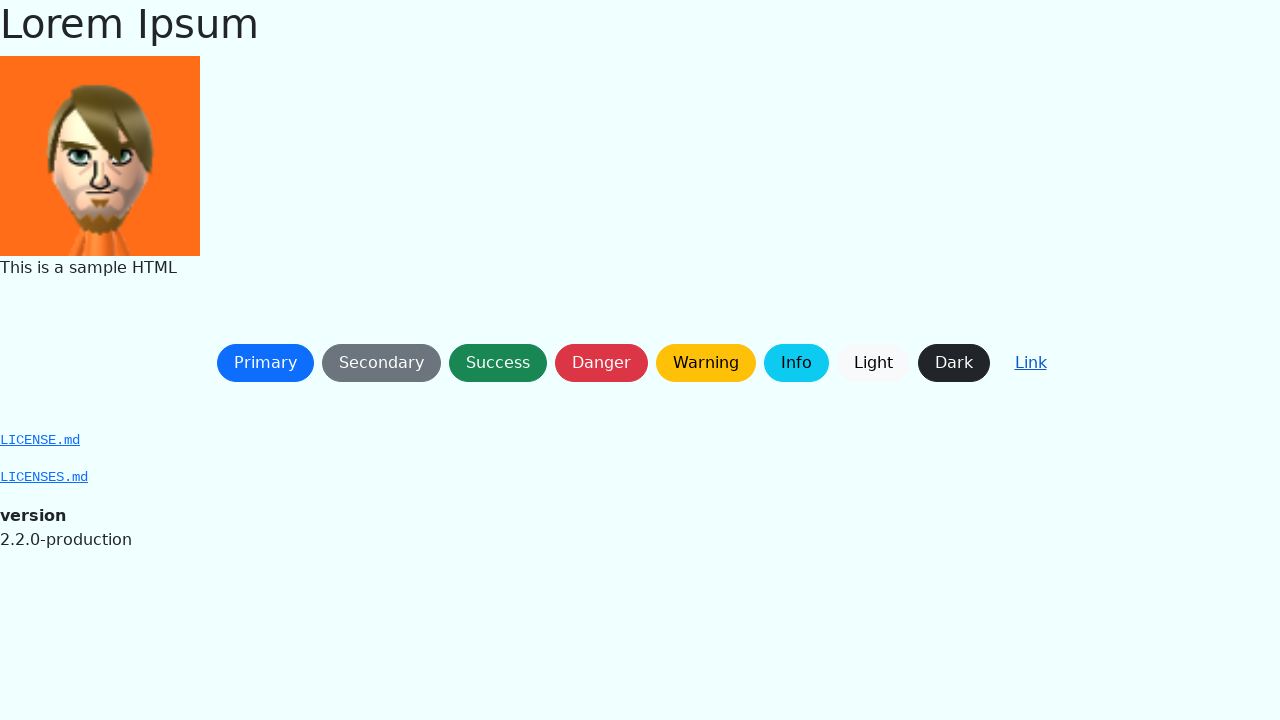

Clicked button 8 from right to left at (954, 363) on button >> nth=7
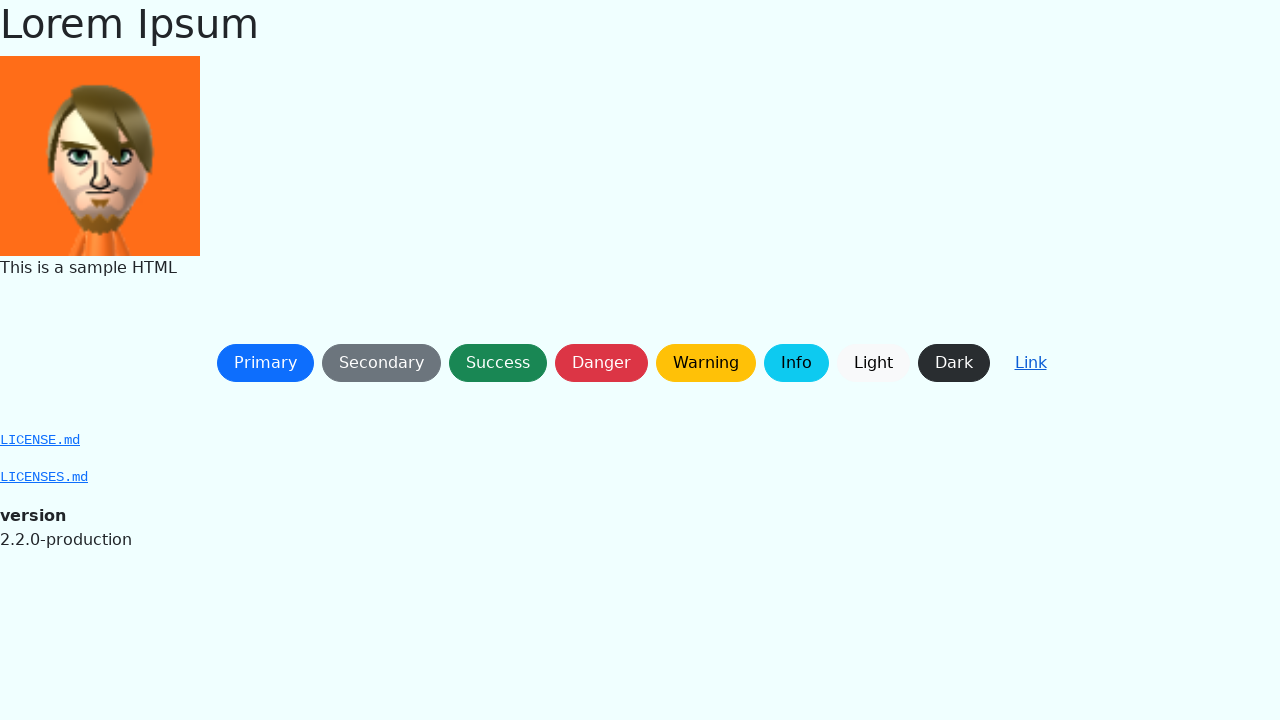

Waited 500ms after clicking button 8
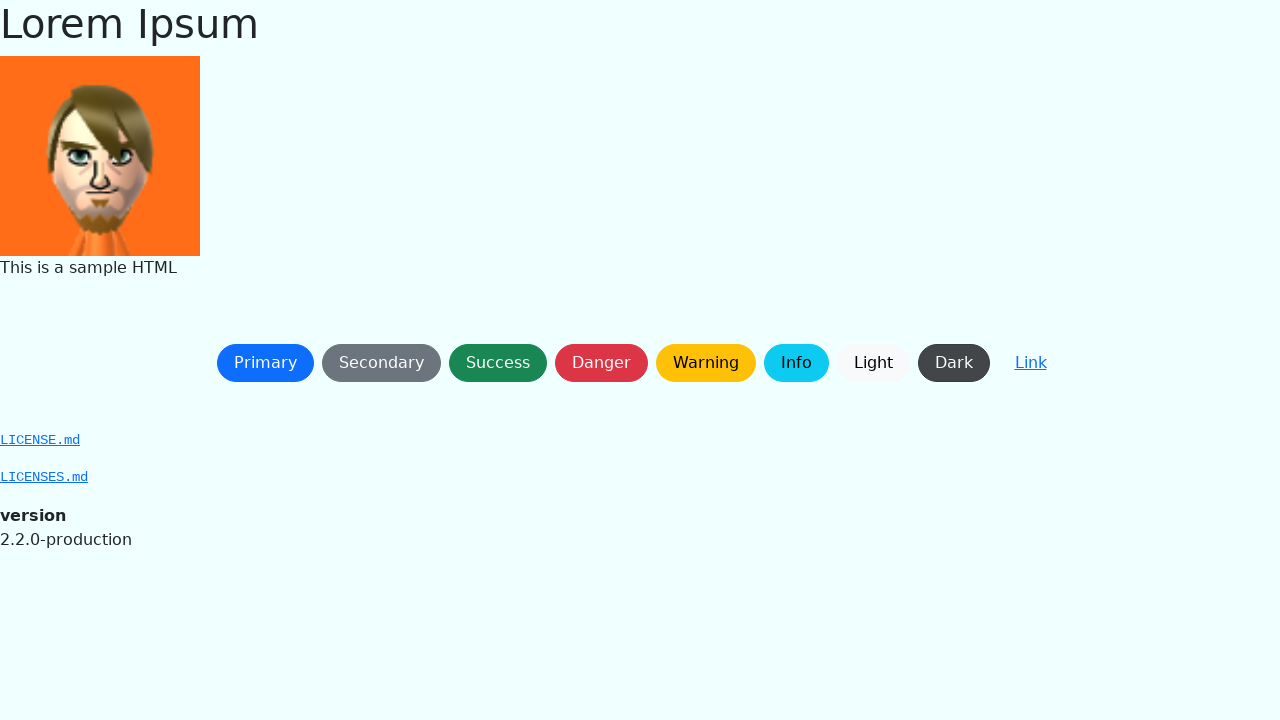

Clicked button 7 from right to left at (873, 363) on button >> nth=6
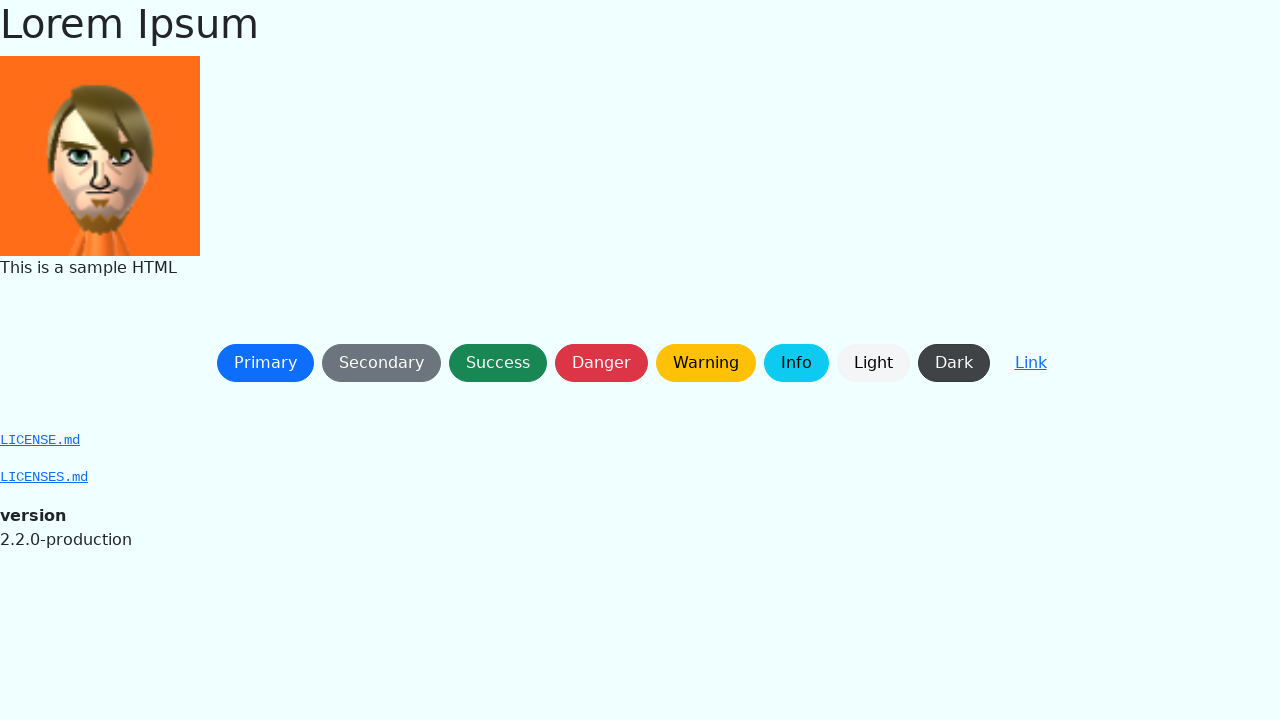

Waited 500ms after clicking button 7
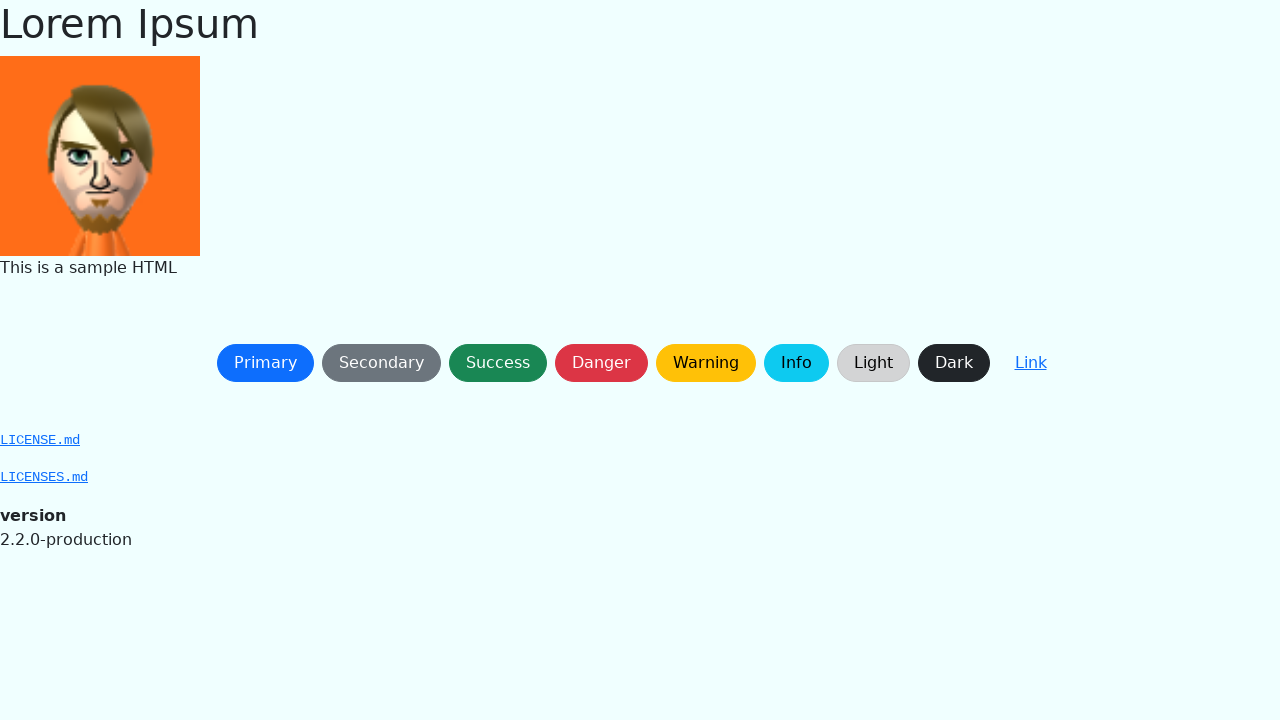

Clicked button 6 from right to left at (796, 363) on button >> nth=5
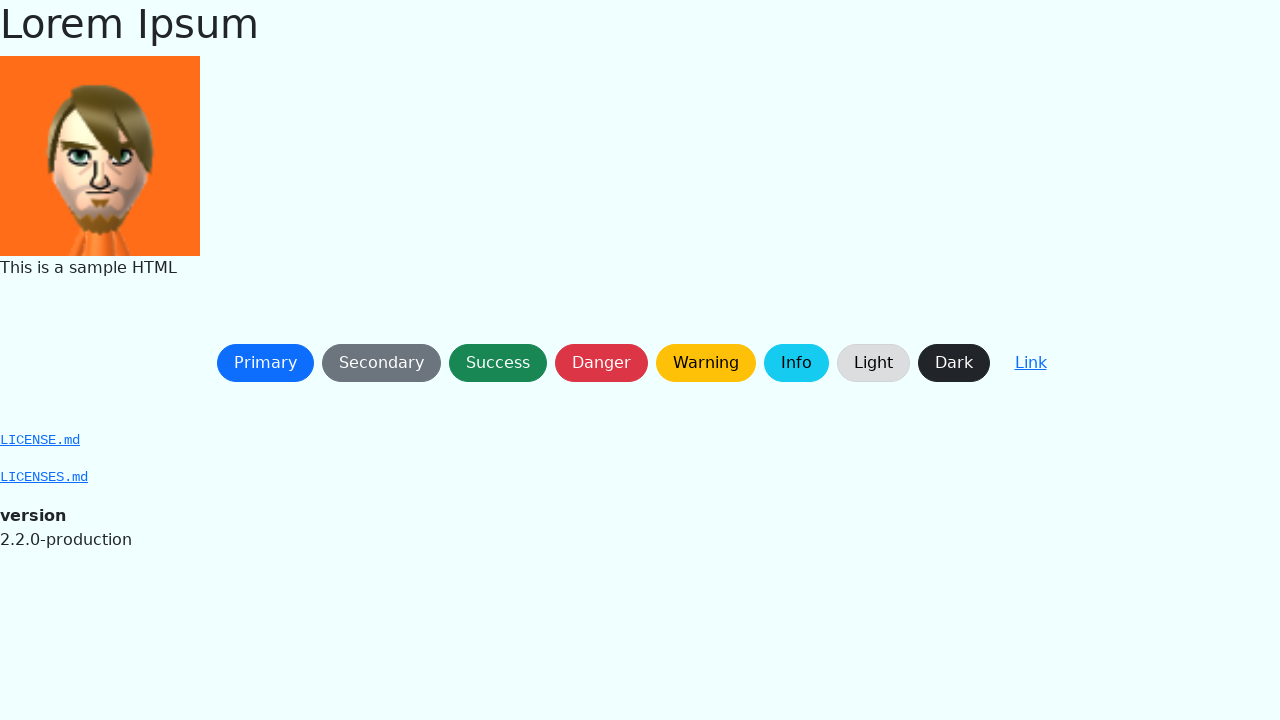

Waited 500ms after clicking button 6
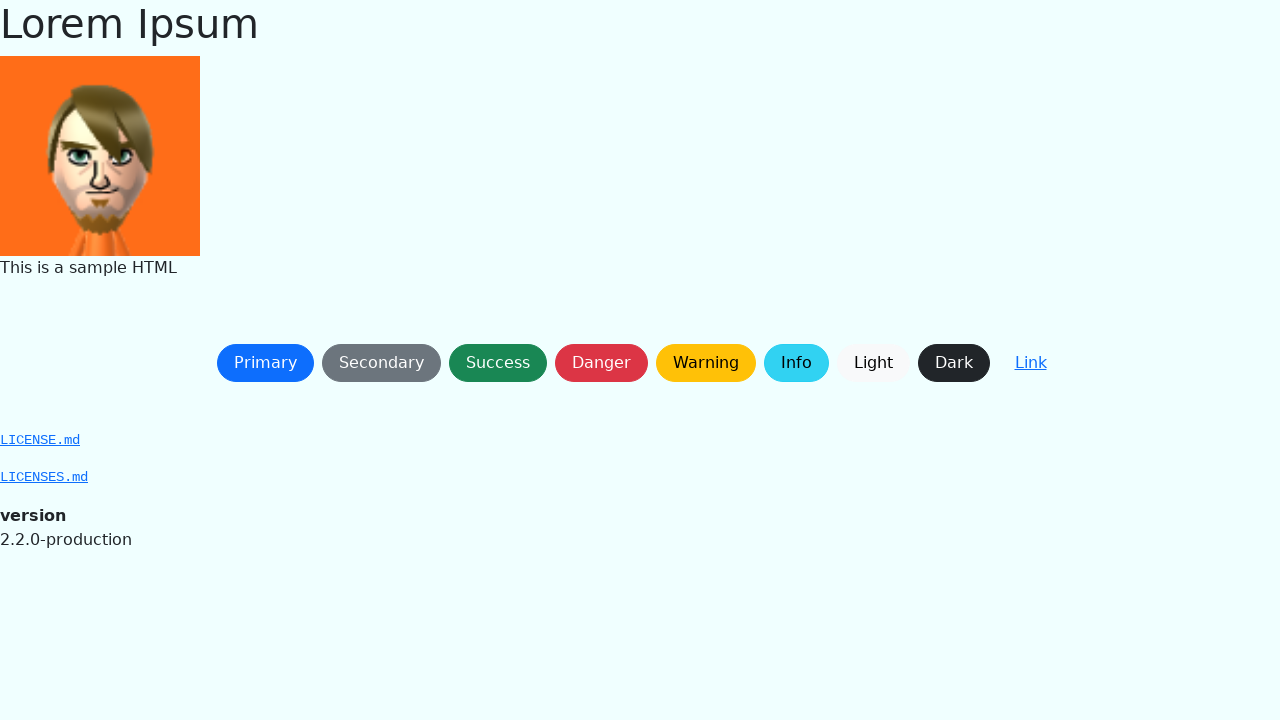

Clicked button 5 from right to left at (706, 363) on button >> nth=4
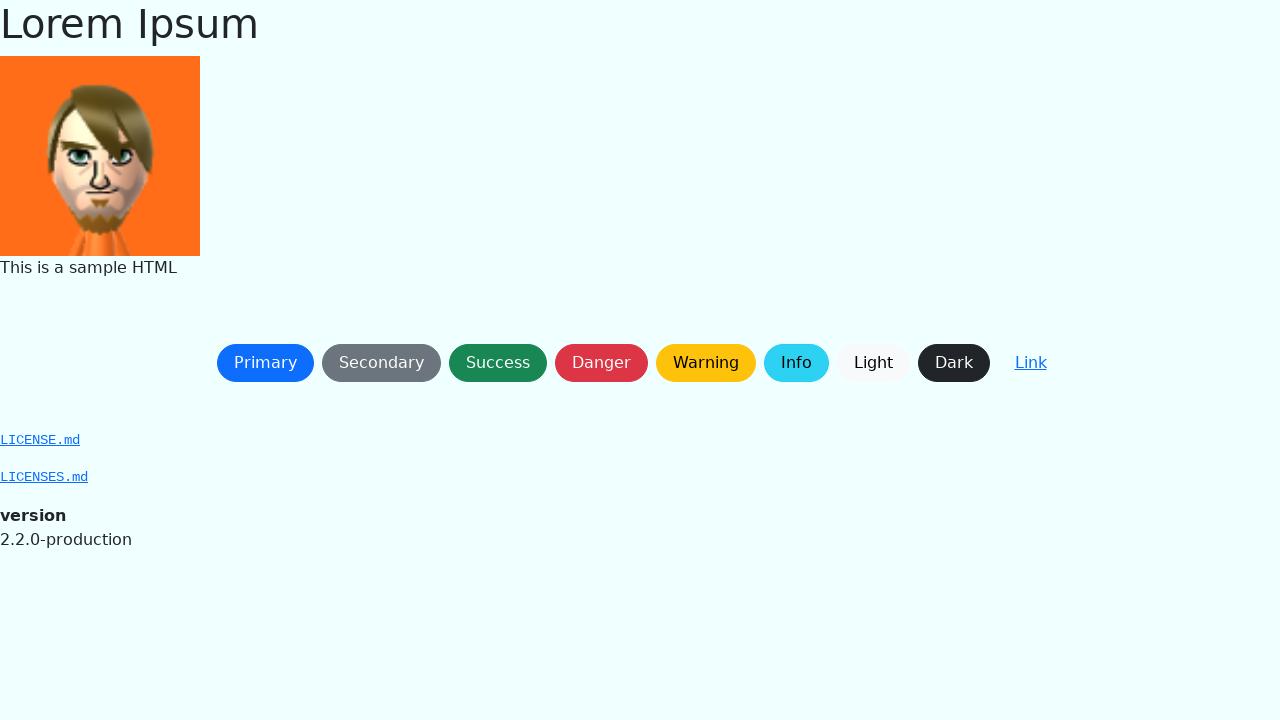

Waited 500ms after clicking button 5
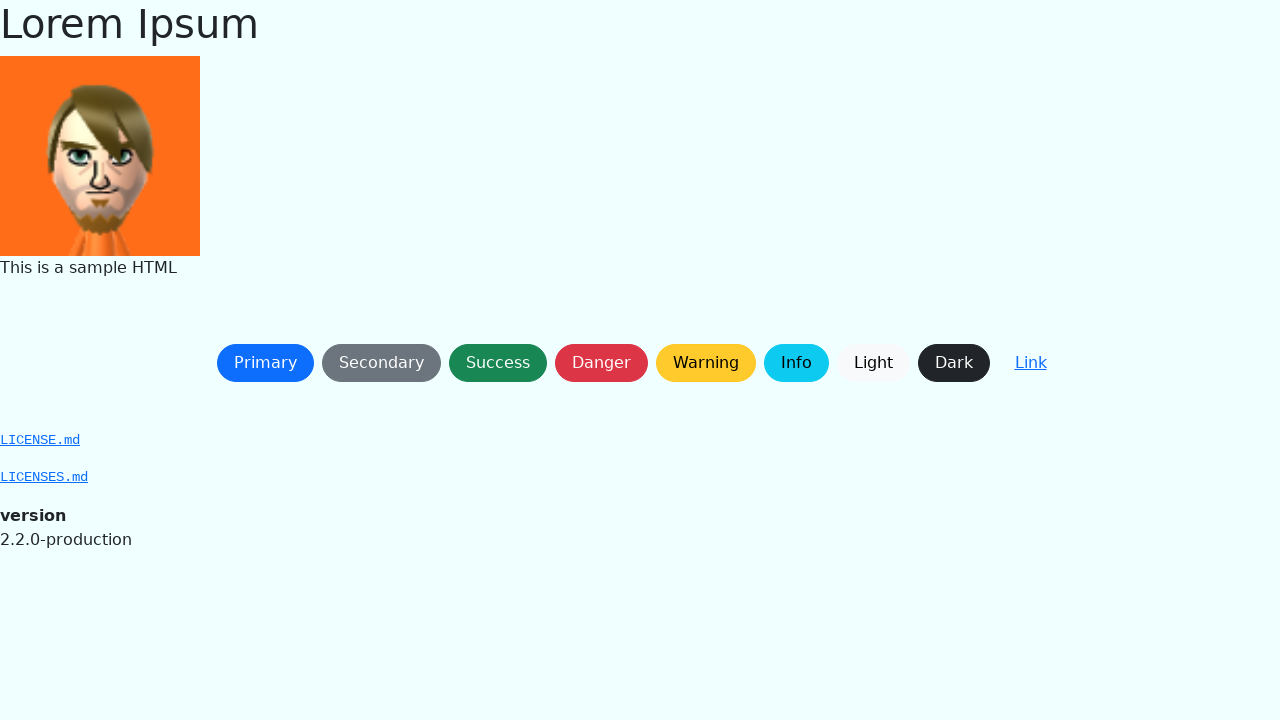

Clicked button 4 from right to left at (601, 363) on button >> nth=3
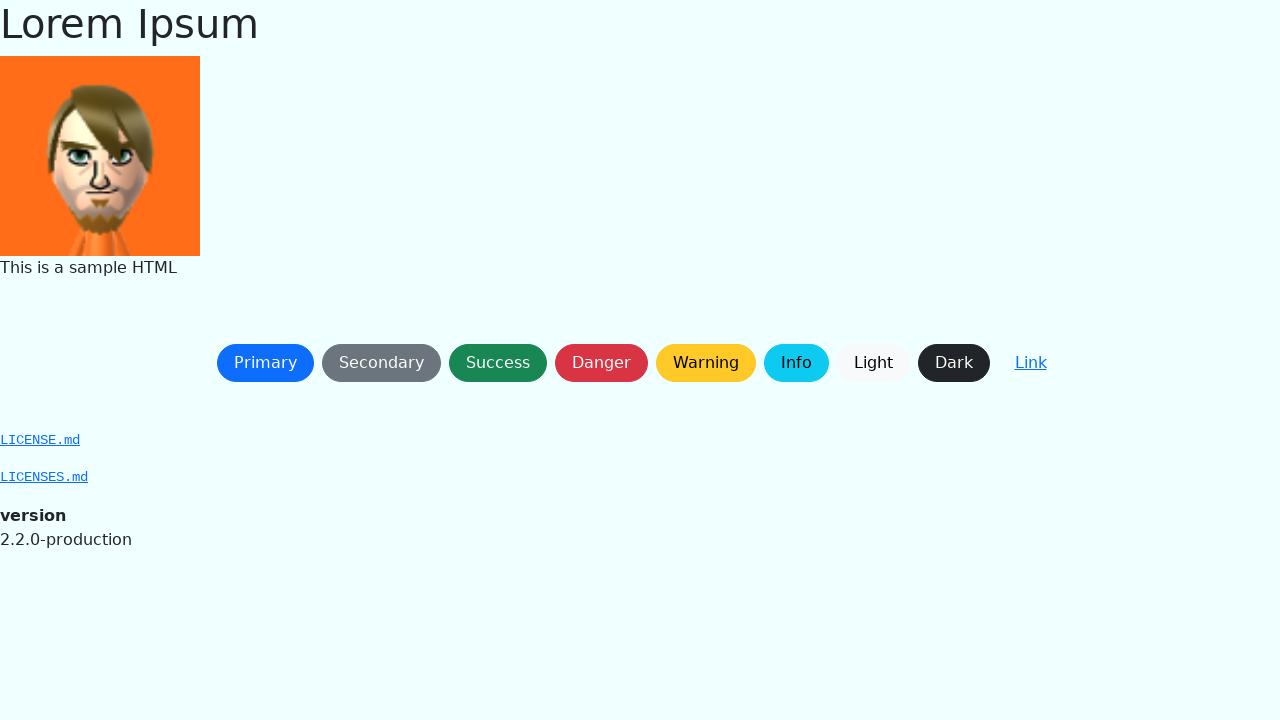

Waited 500ms after clicking button 4
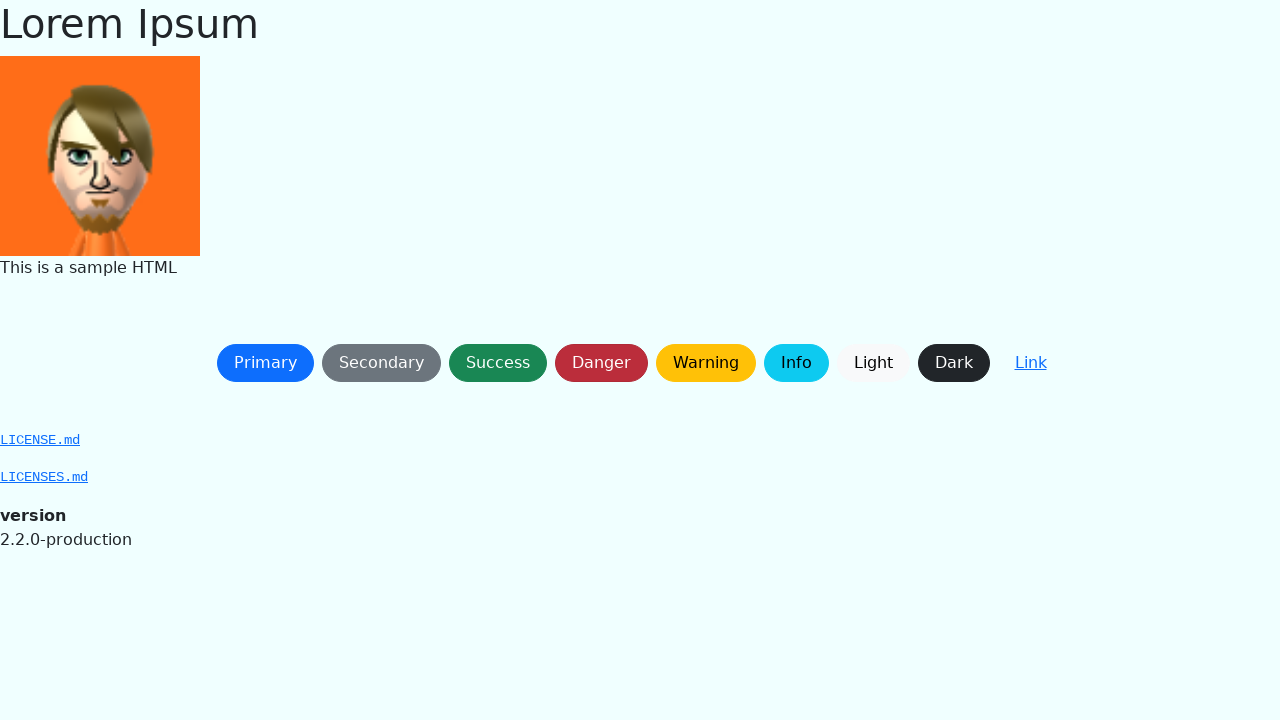

Clicked button 3 from right to left at (498, 363) on button >> nth=2
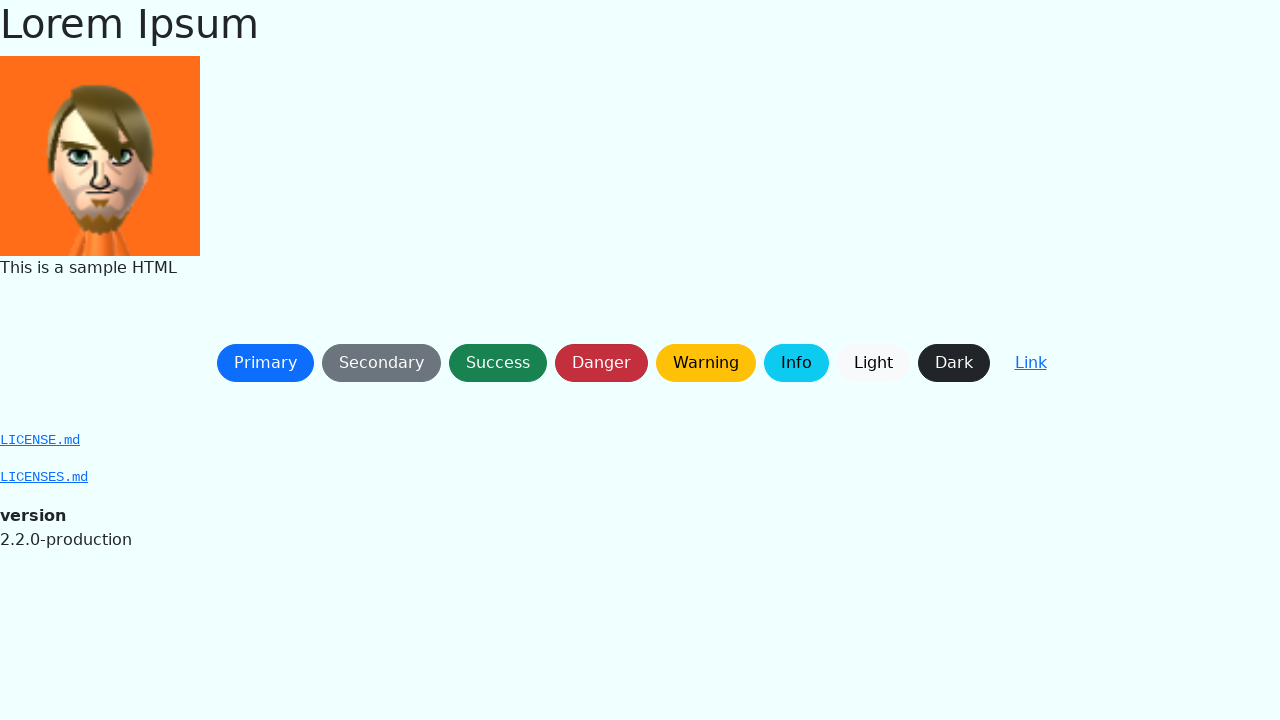

Waited 500ms after clicking button 3
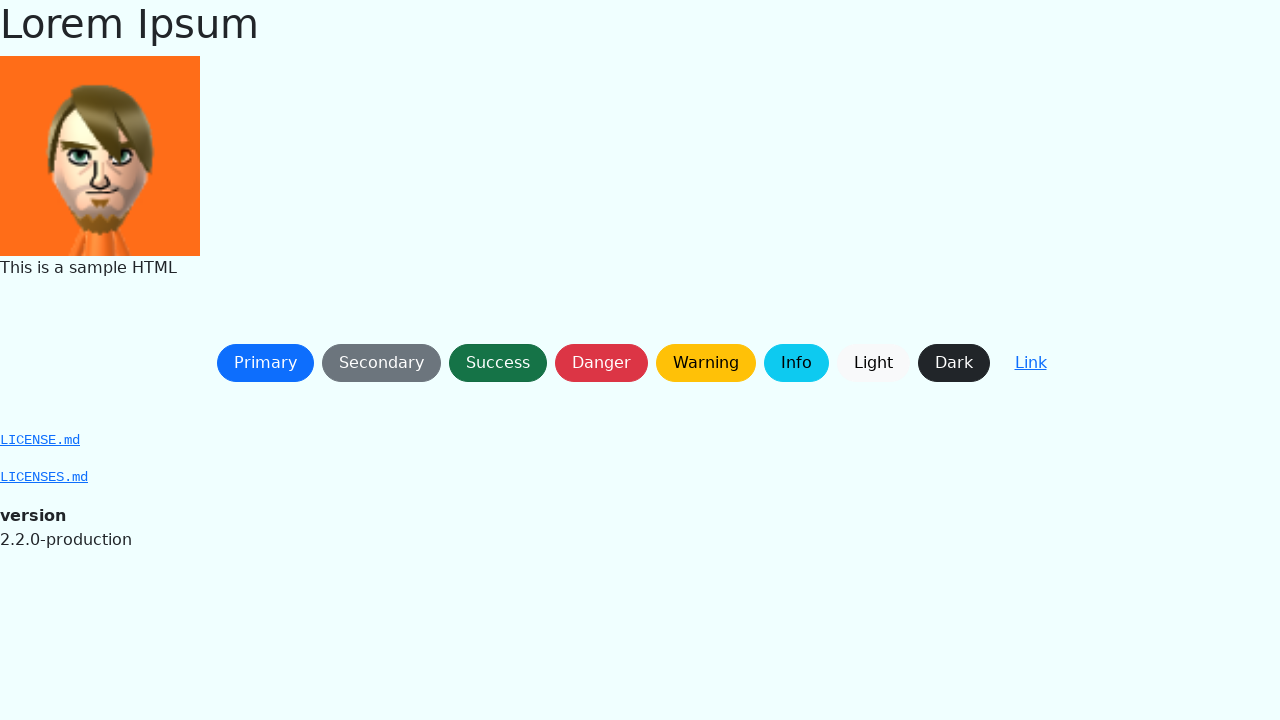

Clicked button 2 from right to left at (381, 363) on button >> nth=1
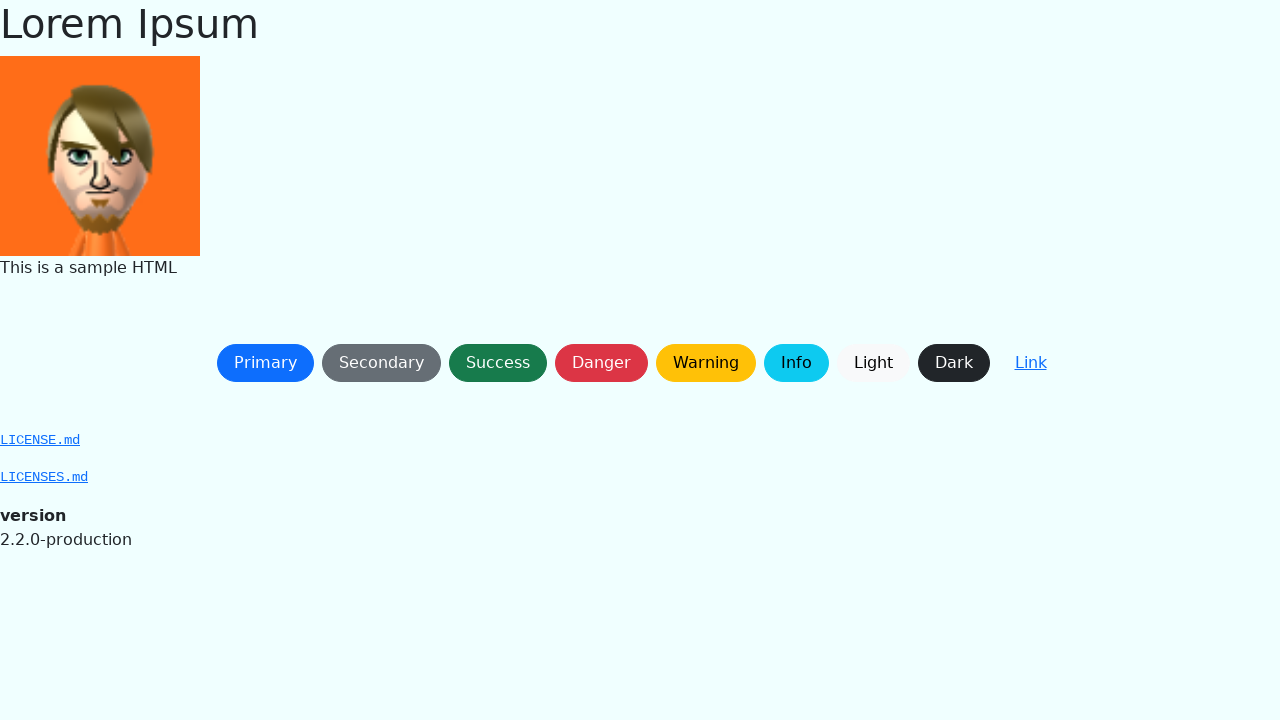

Waited 500ms after clicking button 2
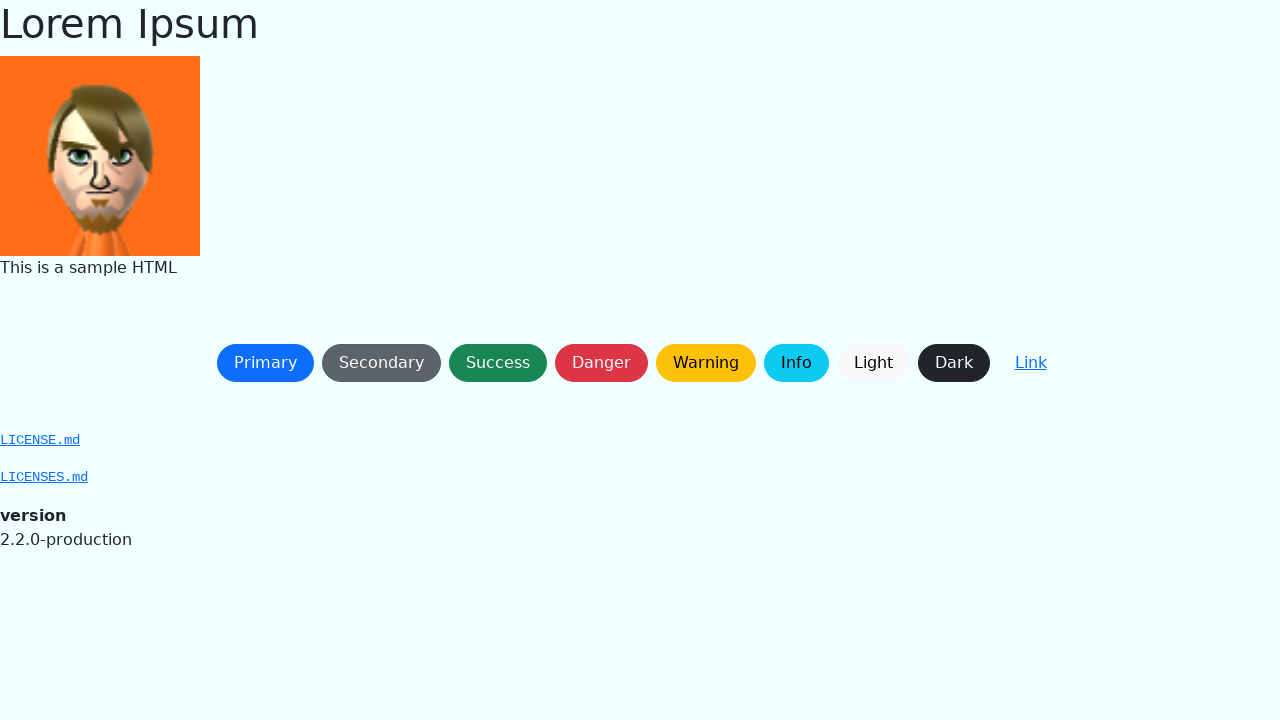

Clicked button 1 from right to left at (265, 363) on button >> nth=0
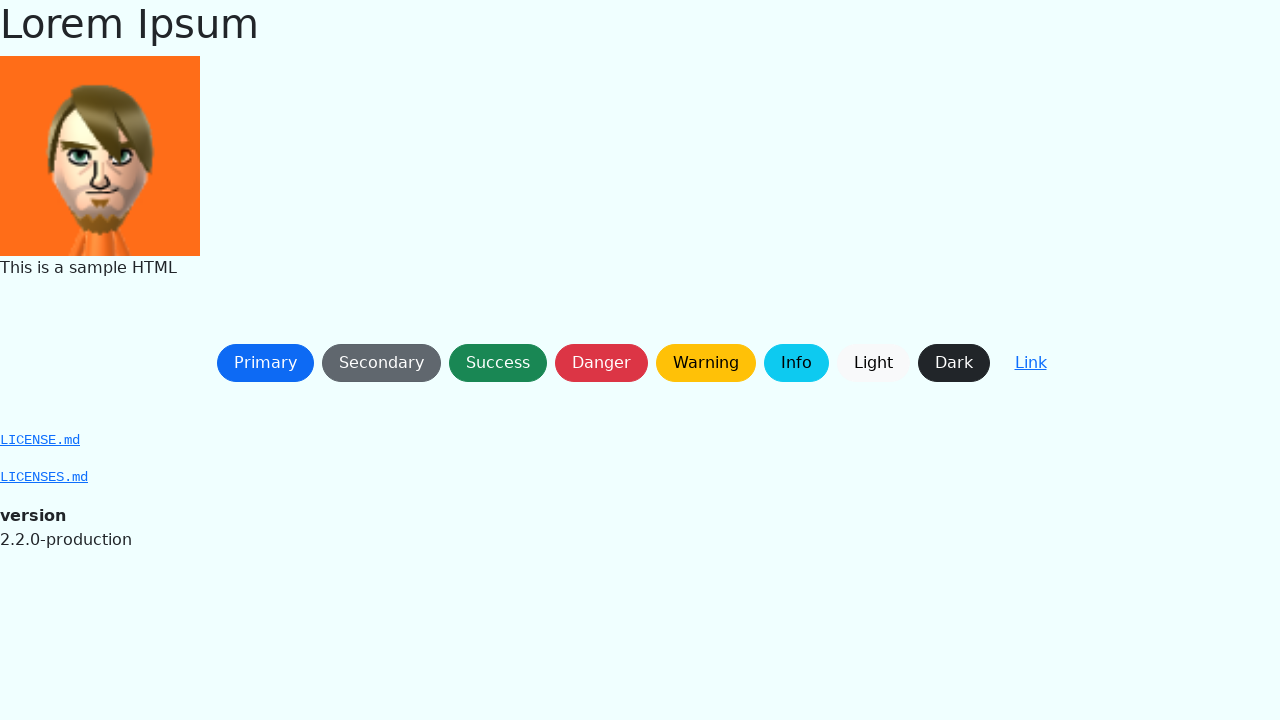

Waited 500ms after clicking button 1
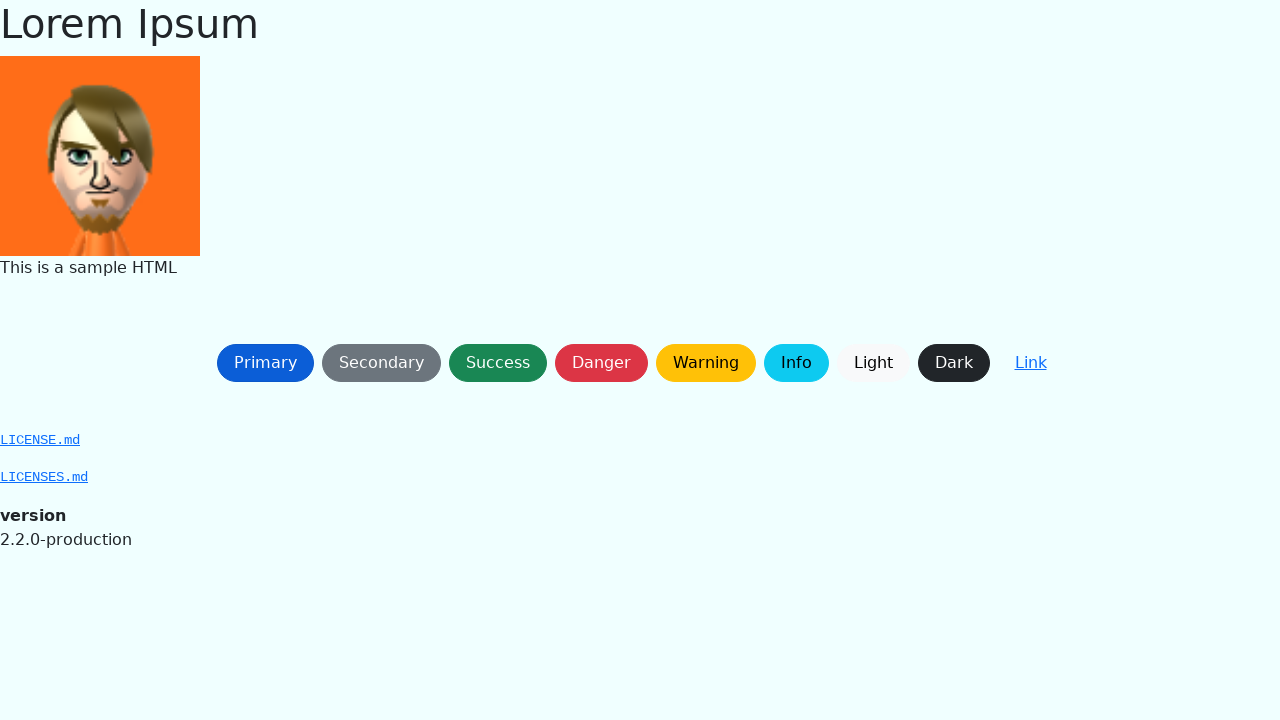

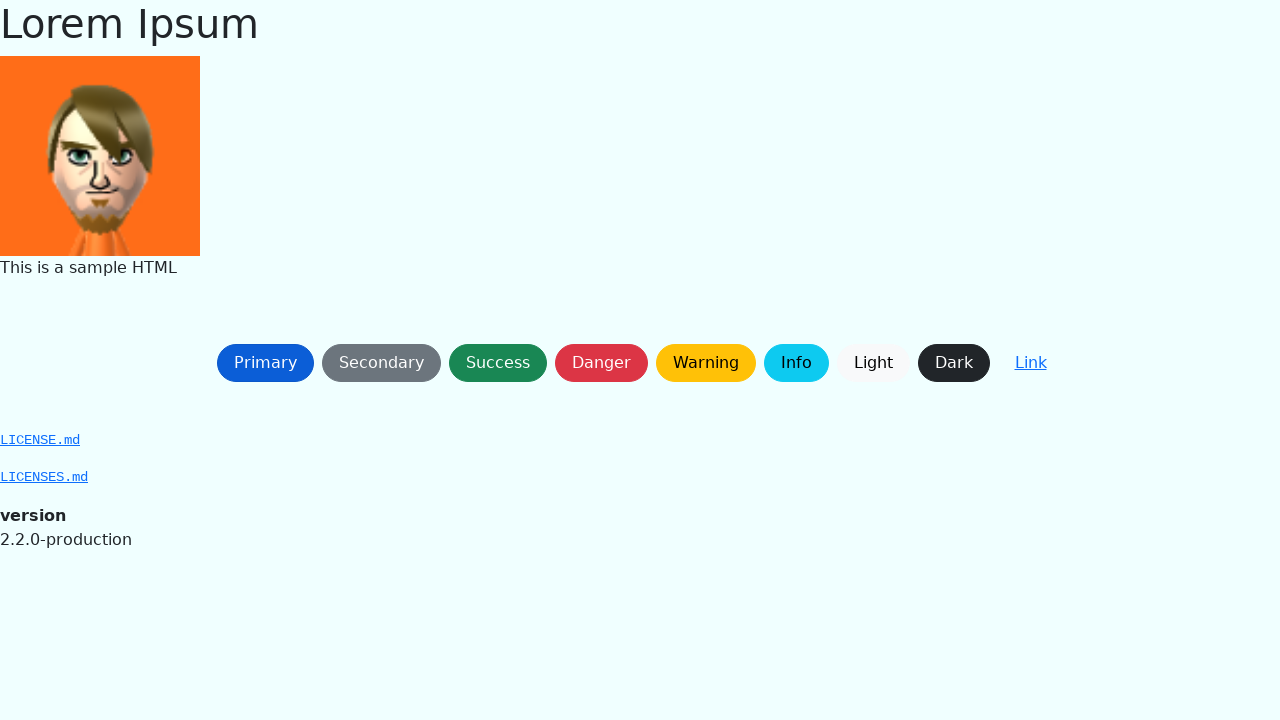